Navigates to Demoblaze marketplace and clicks on the Laptops category link

Starting URL: https://demoblaze.com/index.html

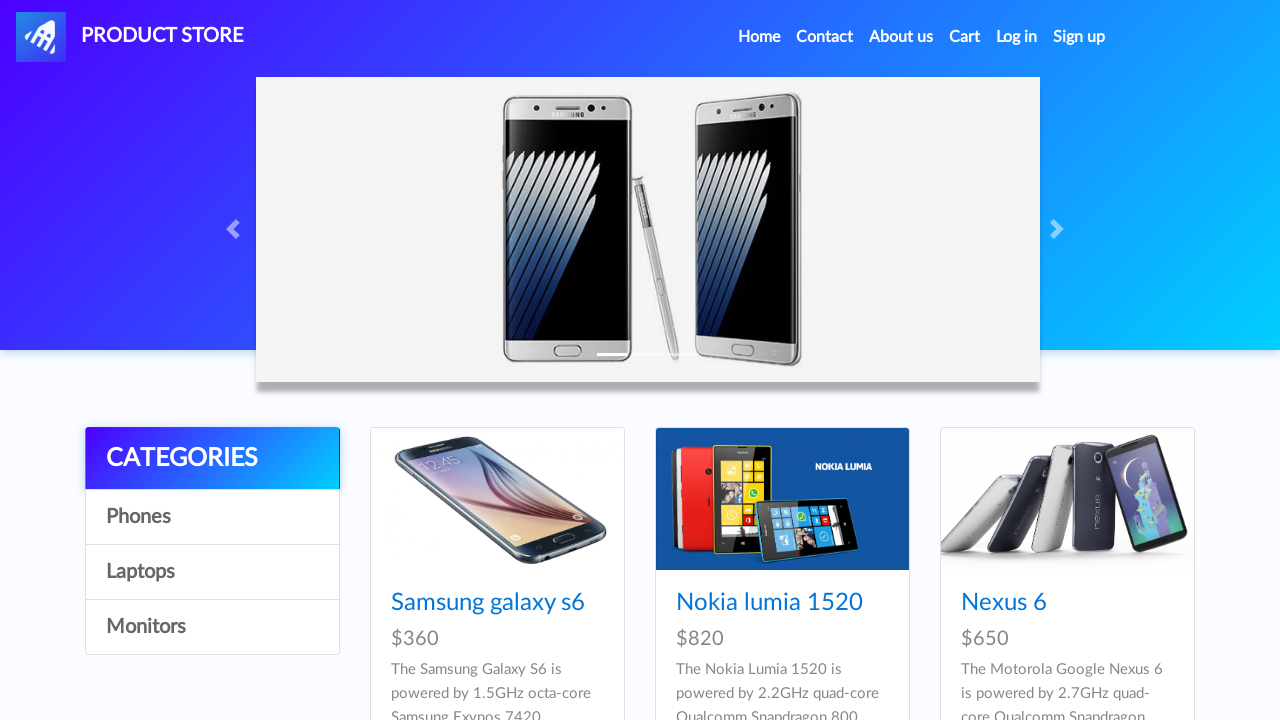

Navigated to Demoblaze marketplace home page
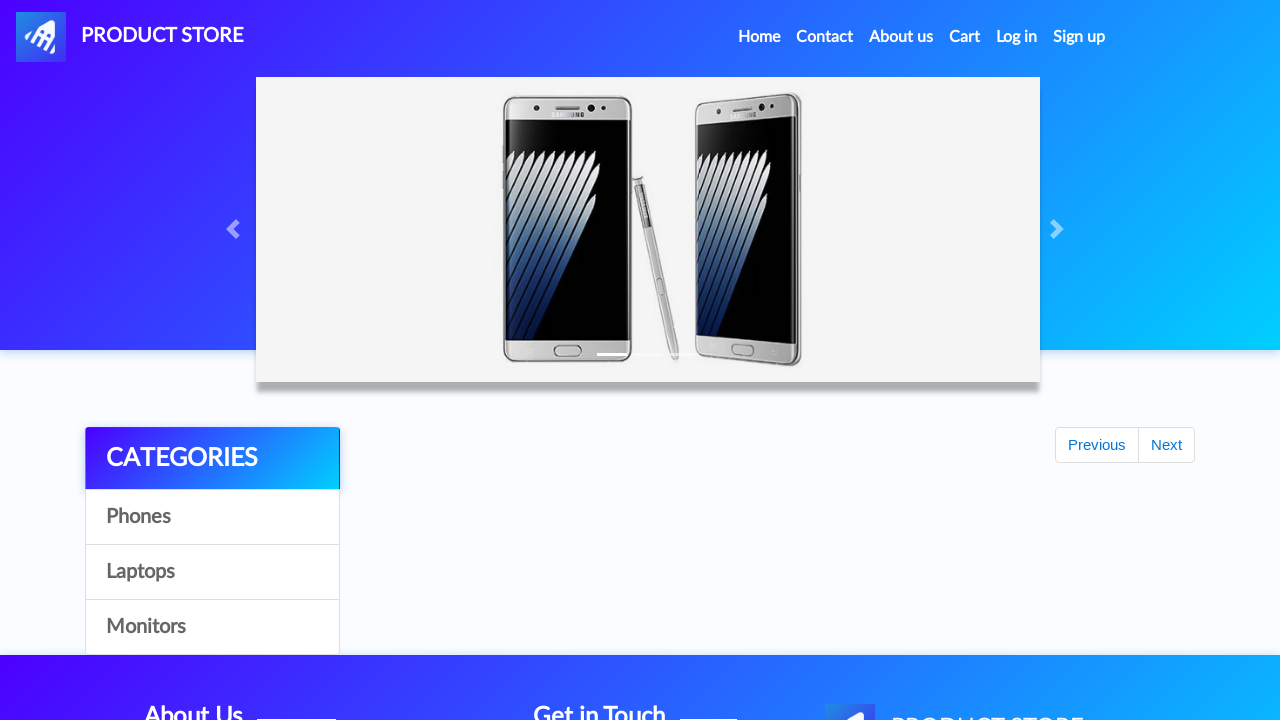

Clicked on Laptops category link at (212, 572) on xpath=//a[contains(text(),'Laptops')]
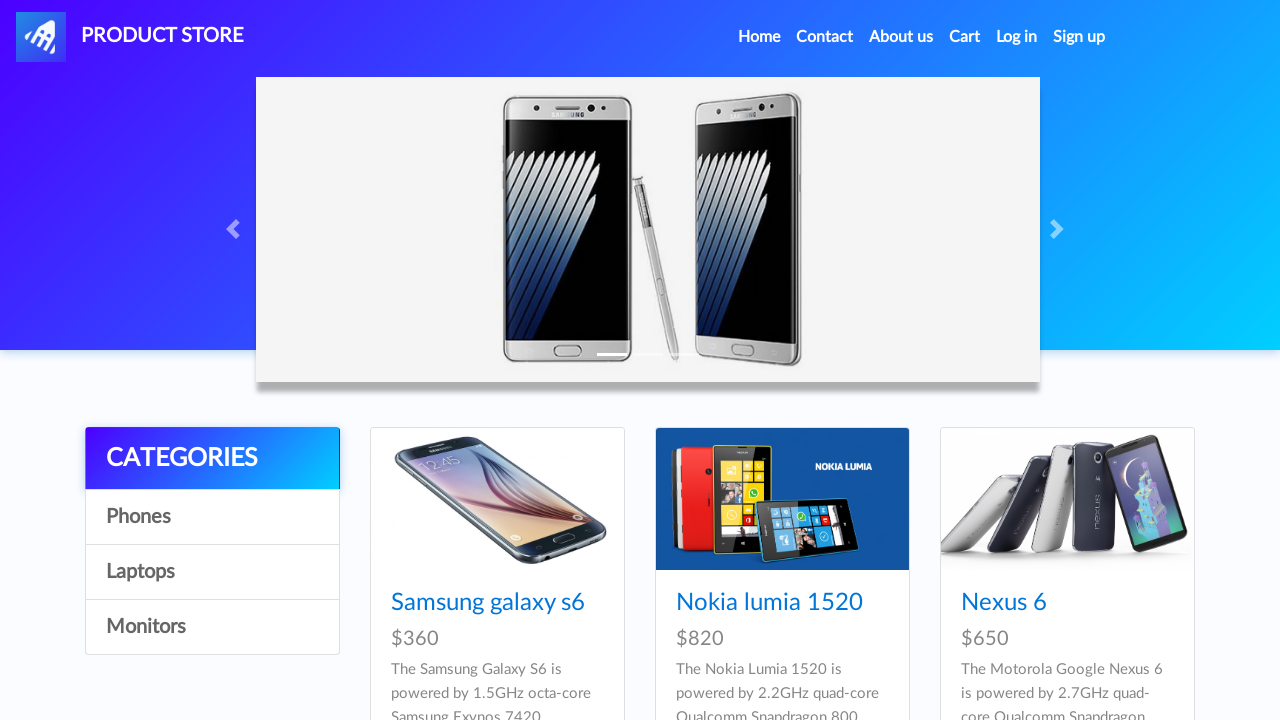

Laptops category page loaded successfully
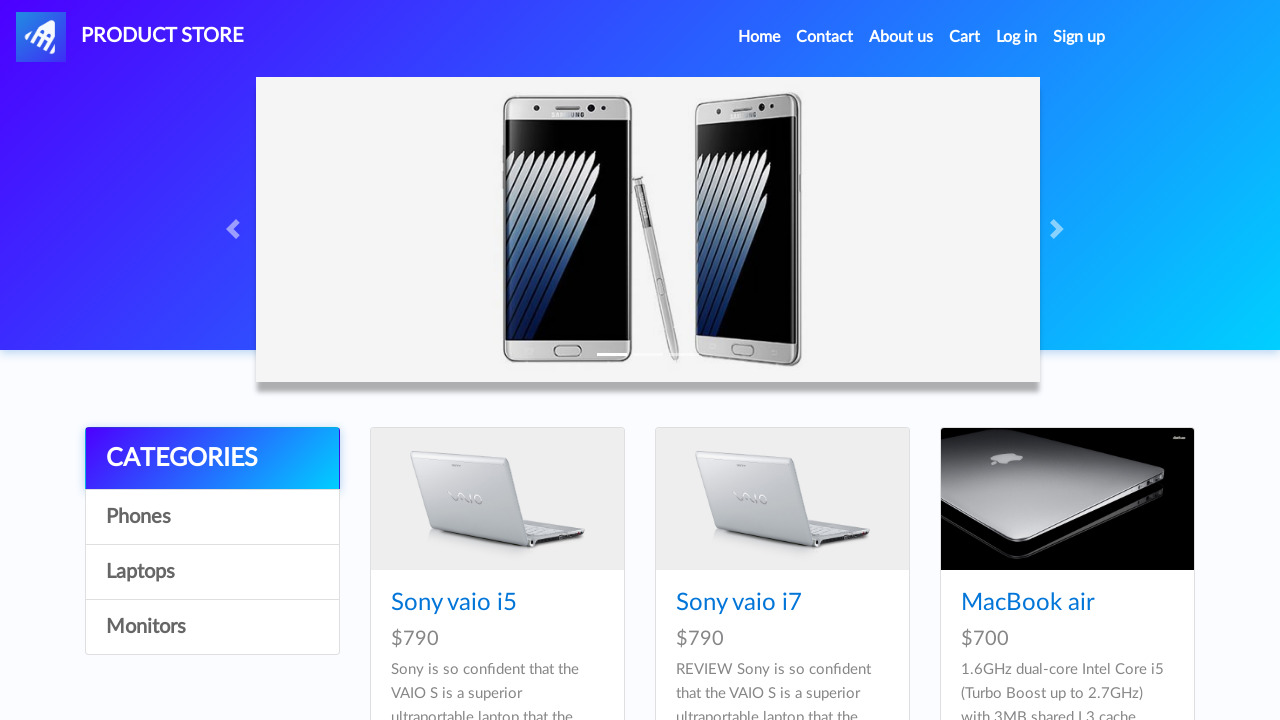

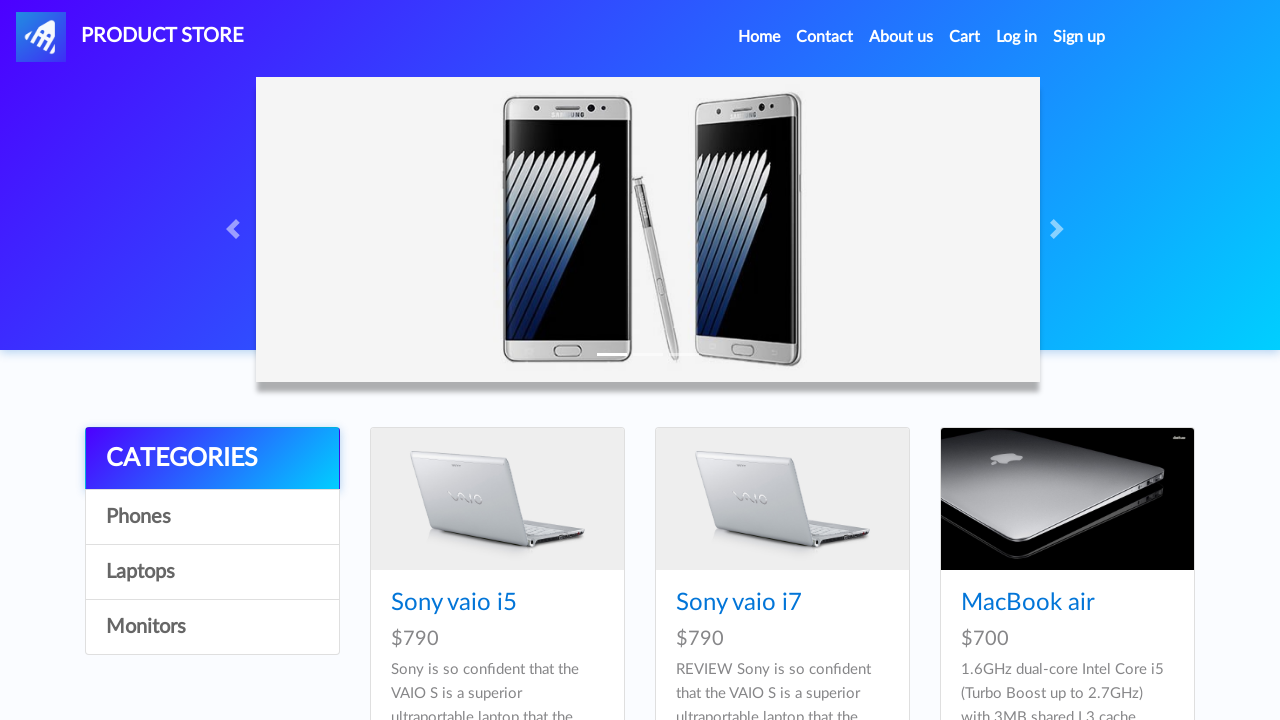